Tests web table sorting by clicking on column headers to sort data

Starting URL: https://the-internet.herokuapp.com/tables

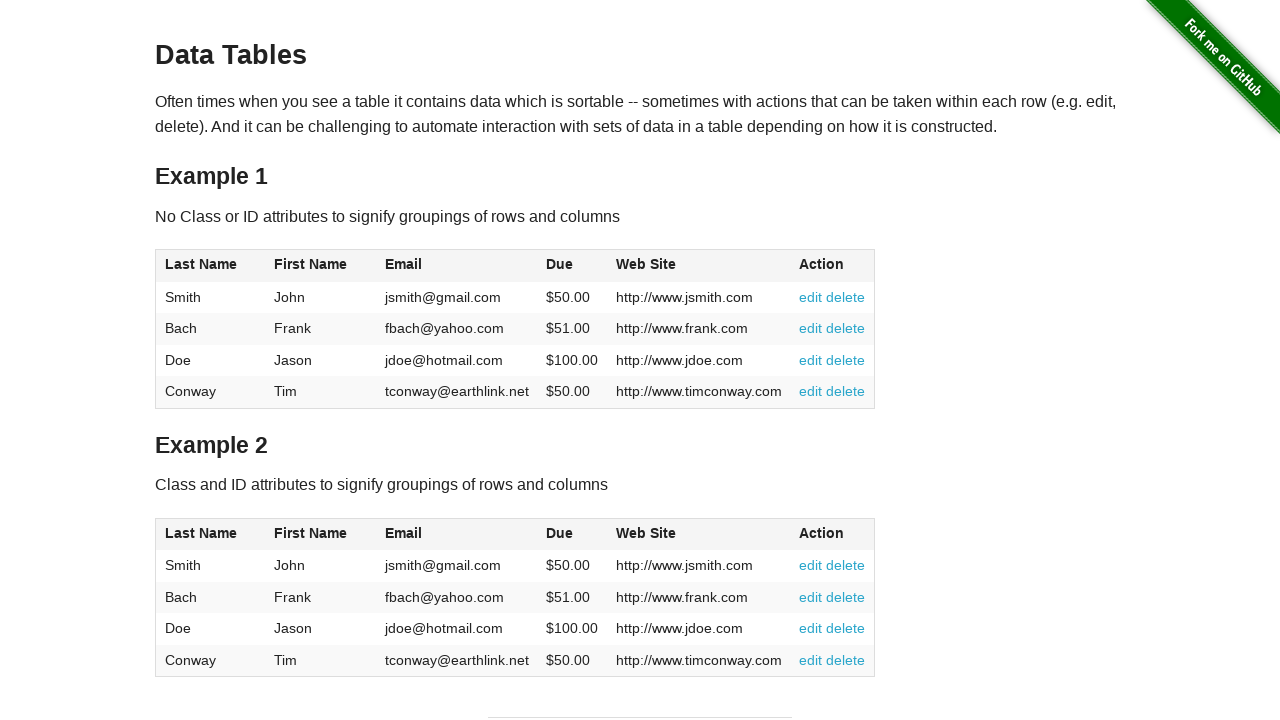

Located the Due column header (4th column)
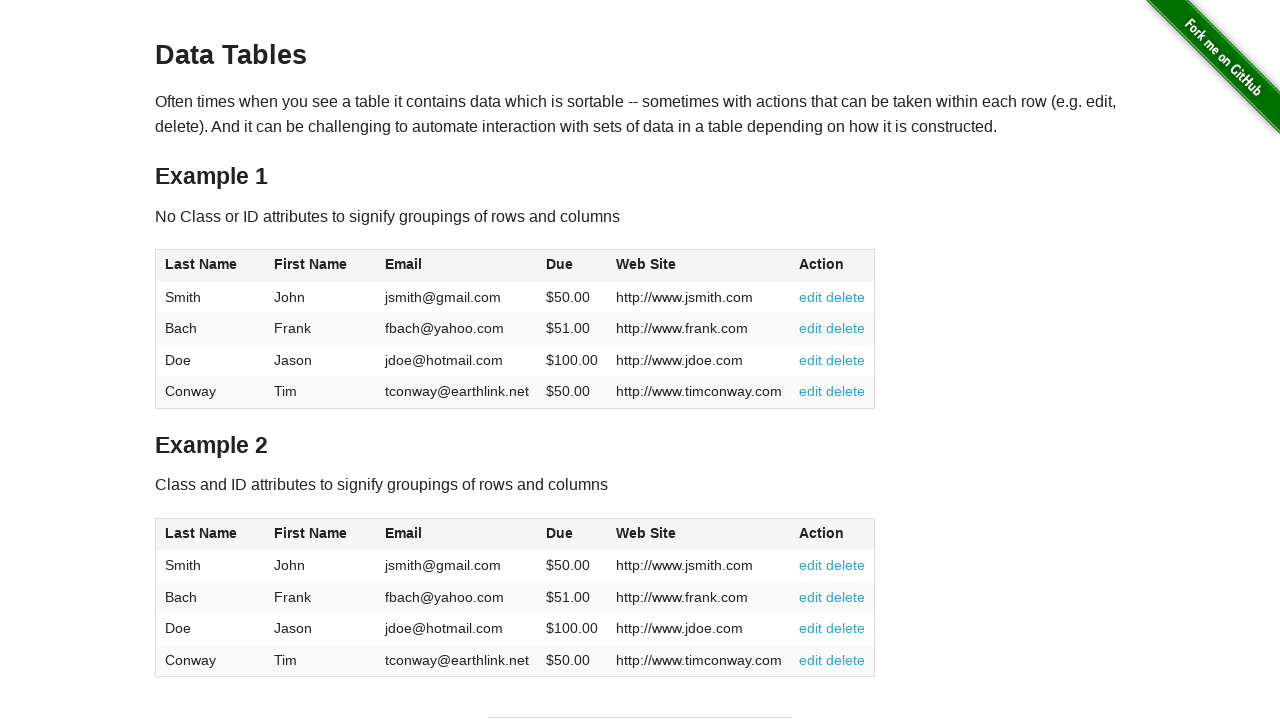

Clicked Due column header once to sort ascending at (572, 266) on table >> nth=0 >> thead th >> nth=3
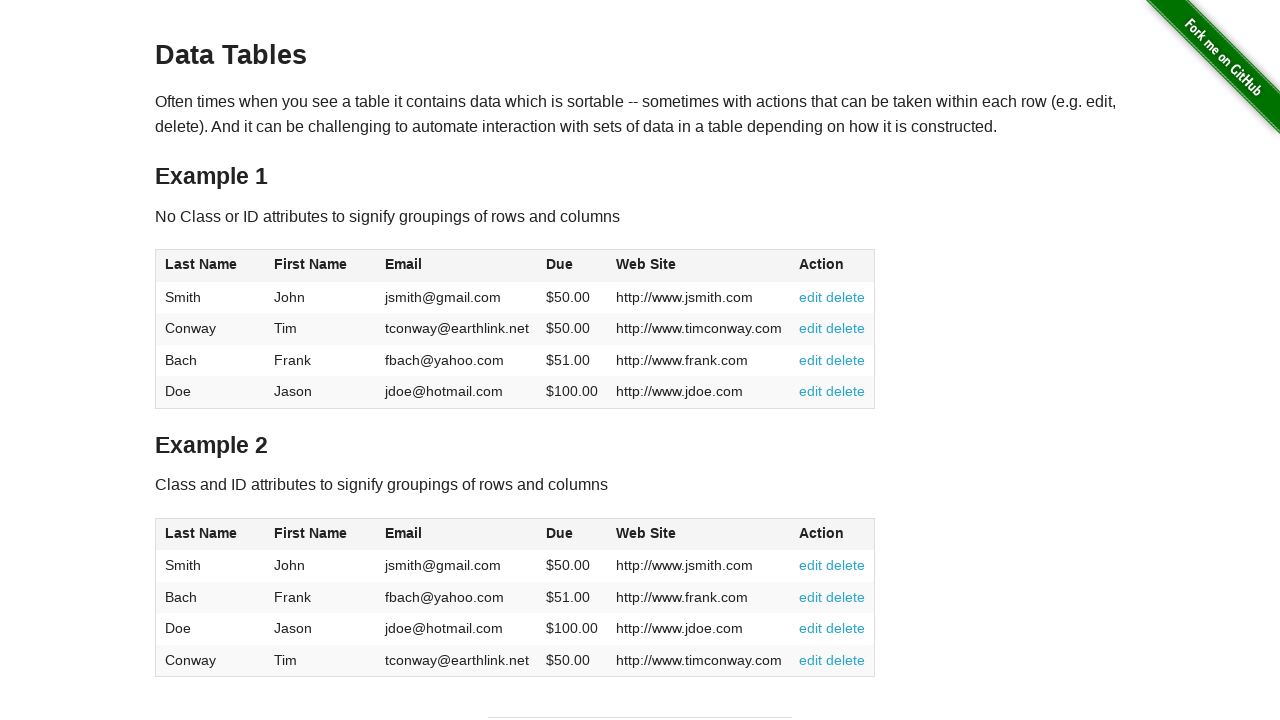

Clicked Due column header second time to sort descending at (572, 266) on table >> nth=0 >> thead th >> nth=3
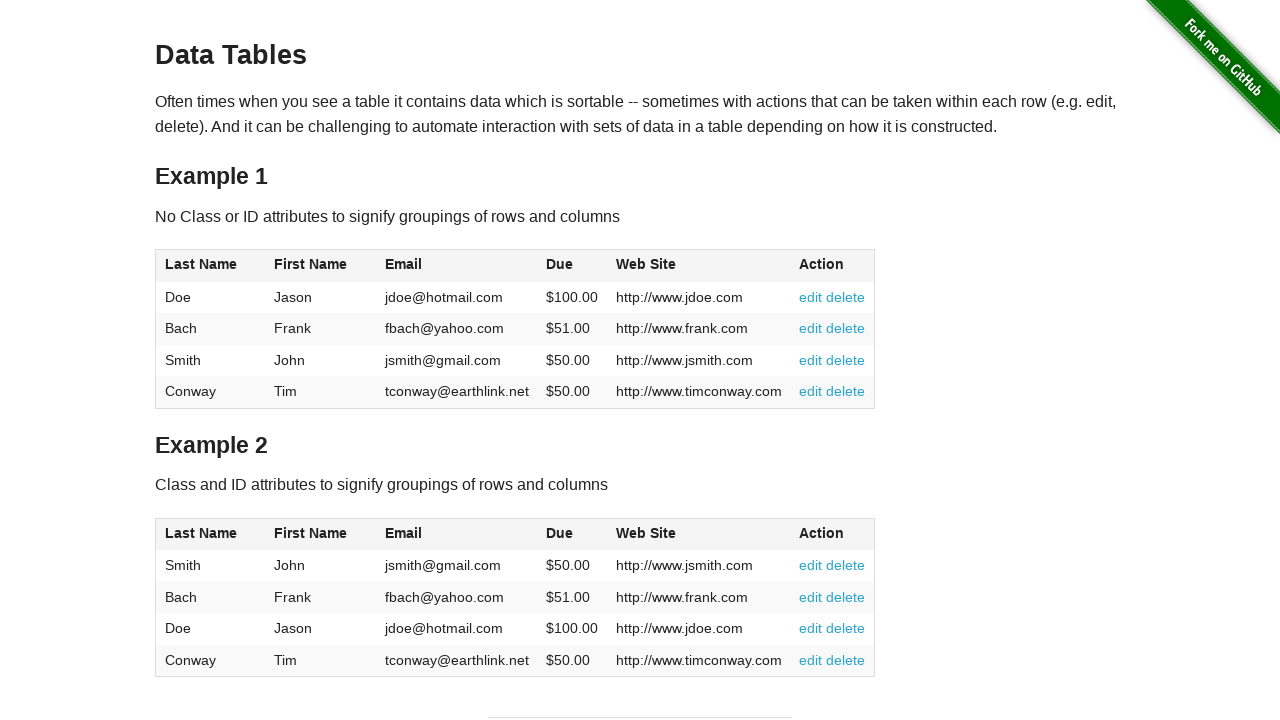

Located the first row in table body
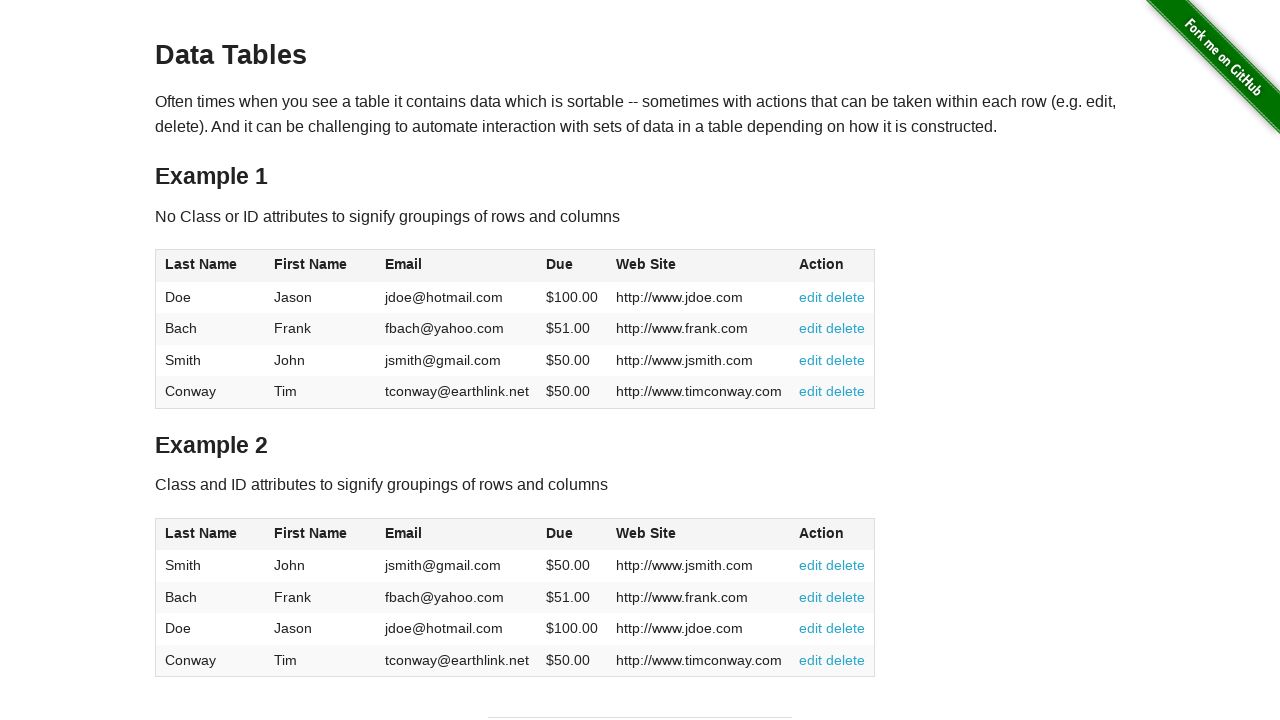

Extracted name from first row (2nd column)
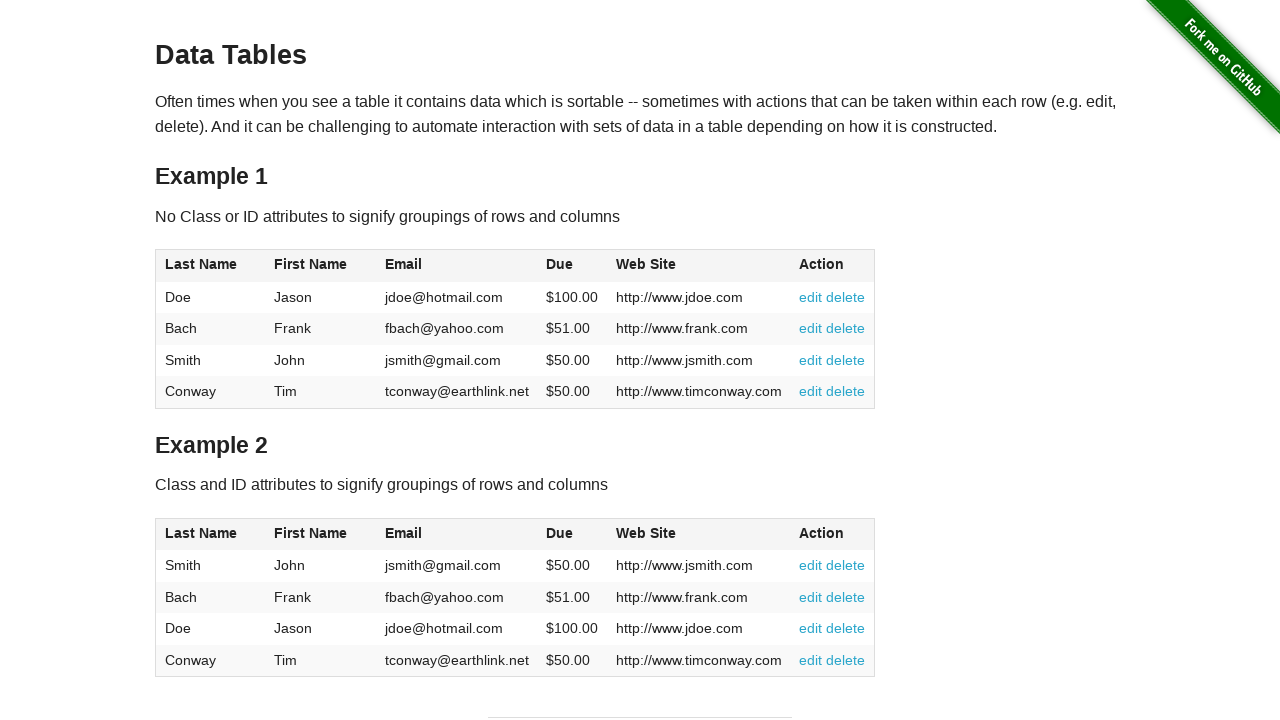

Extracted last name from first row (1st column)
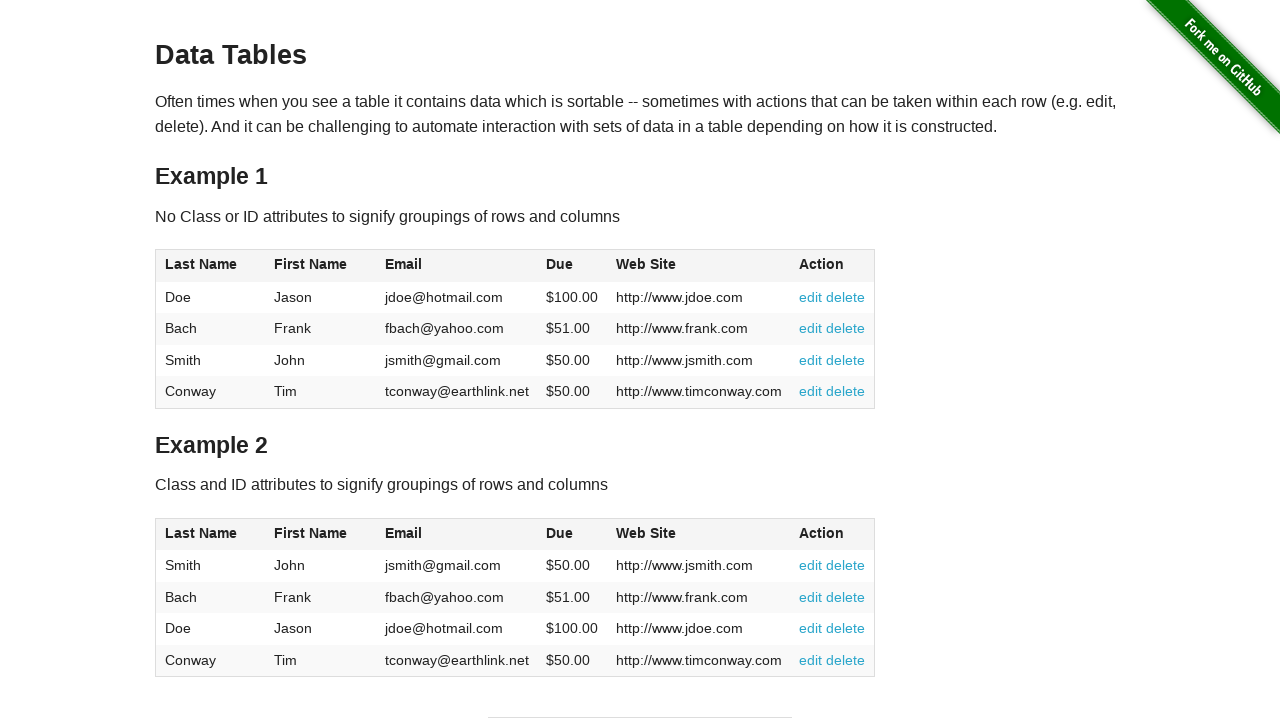

Extracted due amount from first row (4th column)
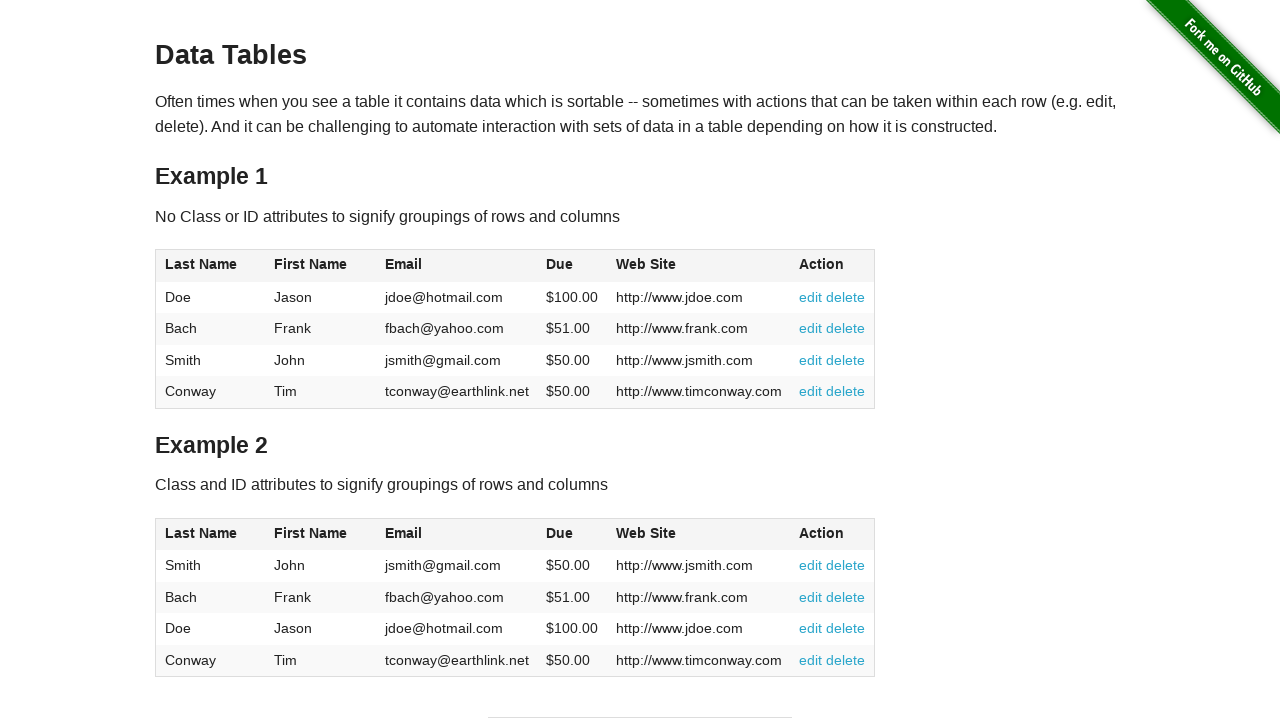

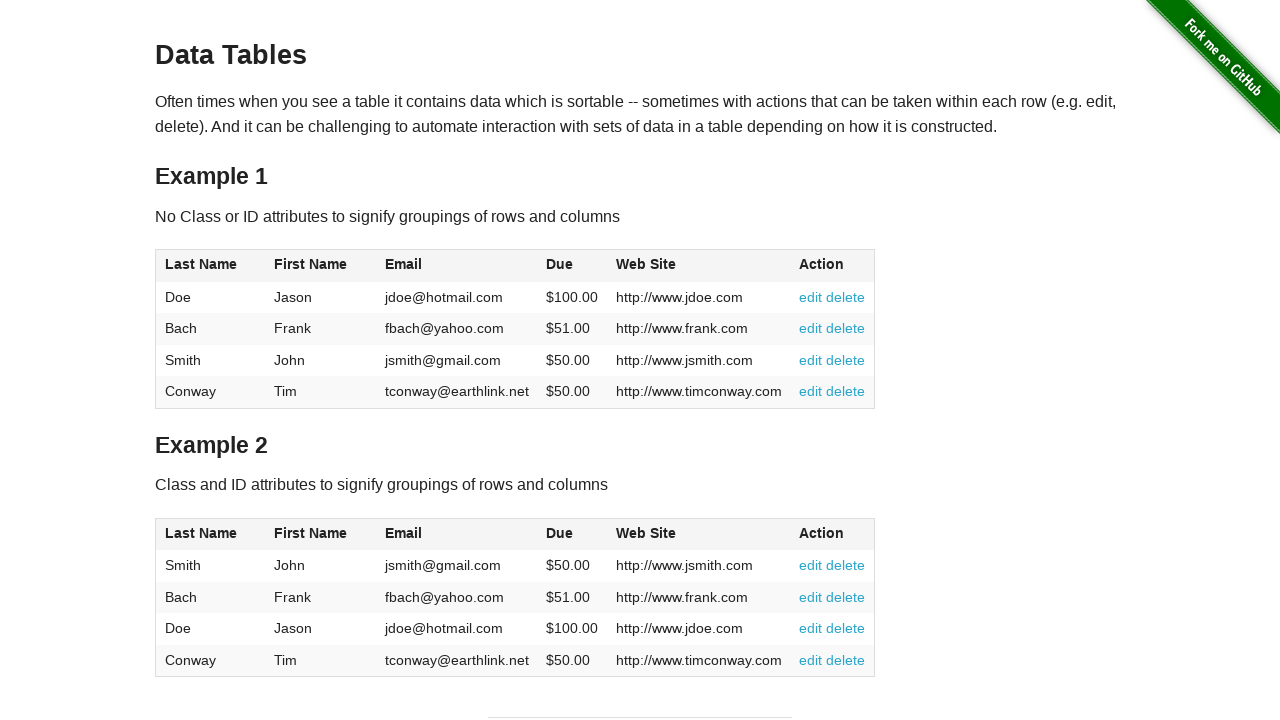